Navigates to a test page and verifies the page loads, checking for potential broken links or 404 errors on the page.

Starting URL: https://seleniumbase.io/other/broken_page.html

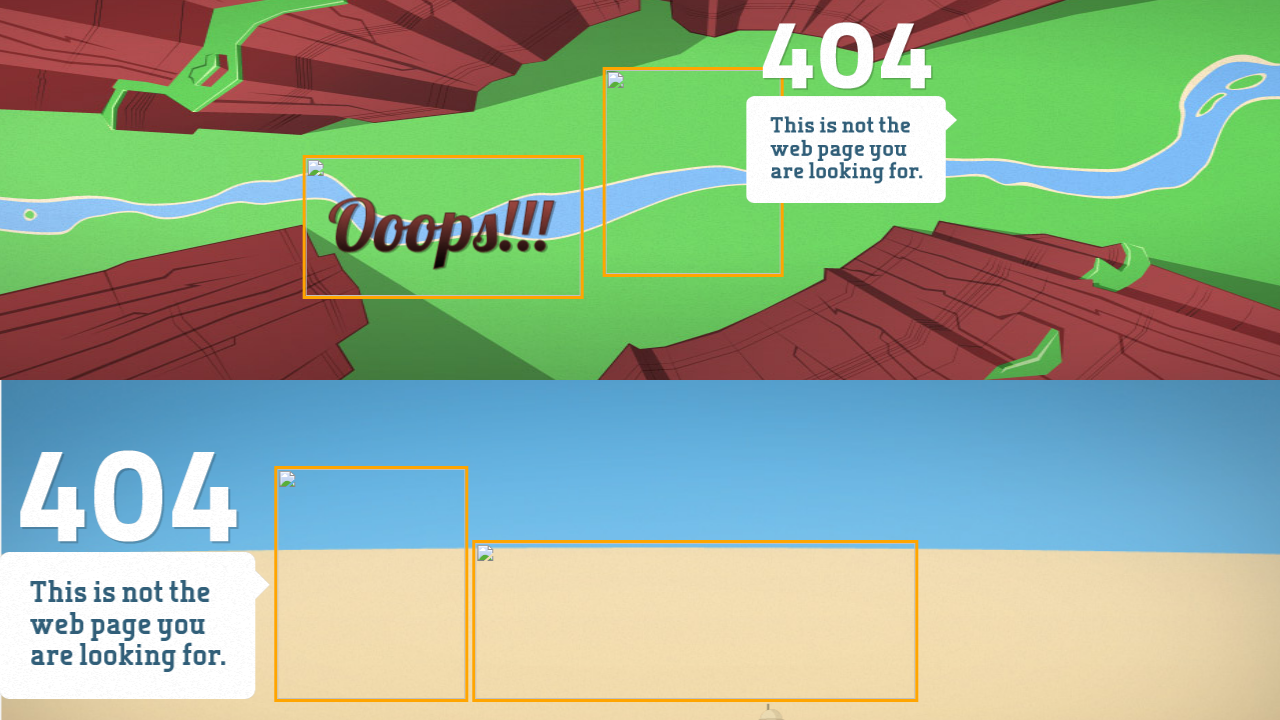

Navigated to broken_page.html test page
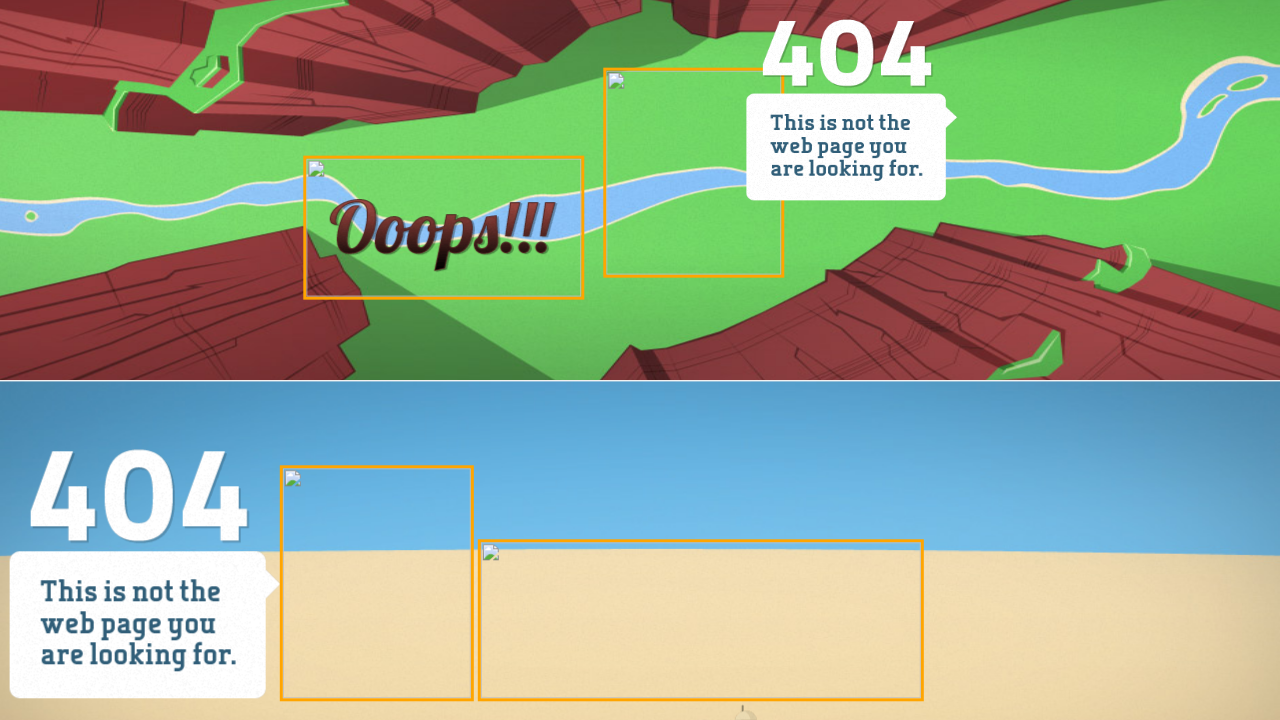

Page fully loaded (networkidle state reached)
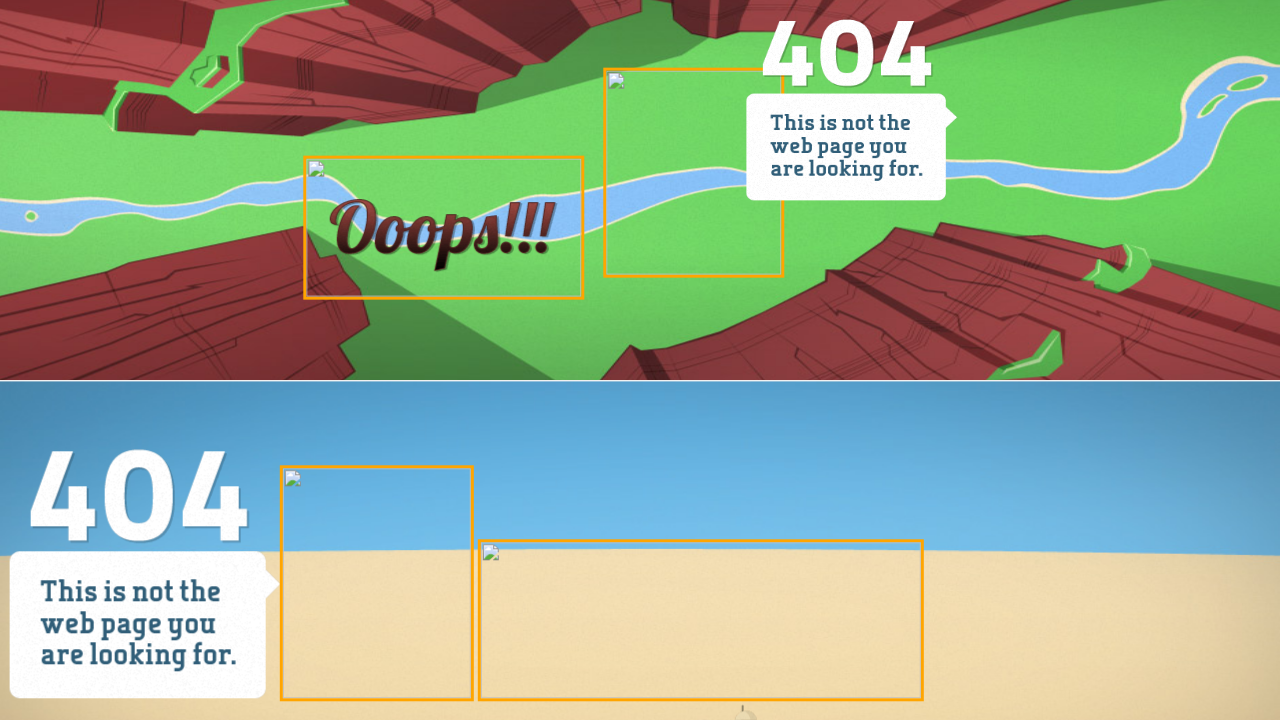

Retrieved all links on the page (1 total)
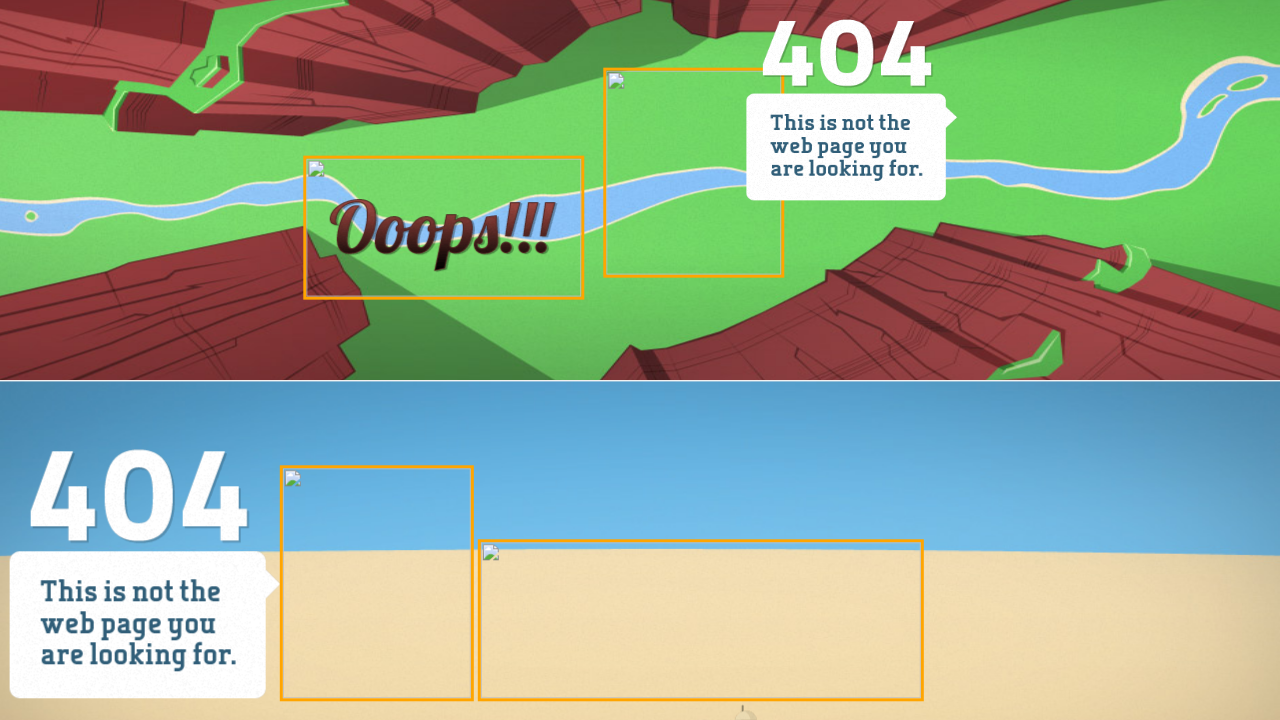

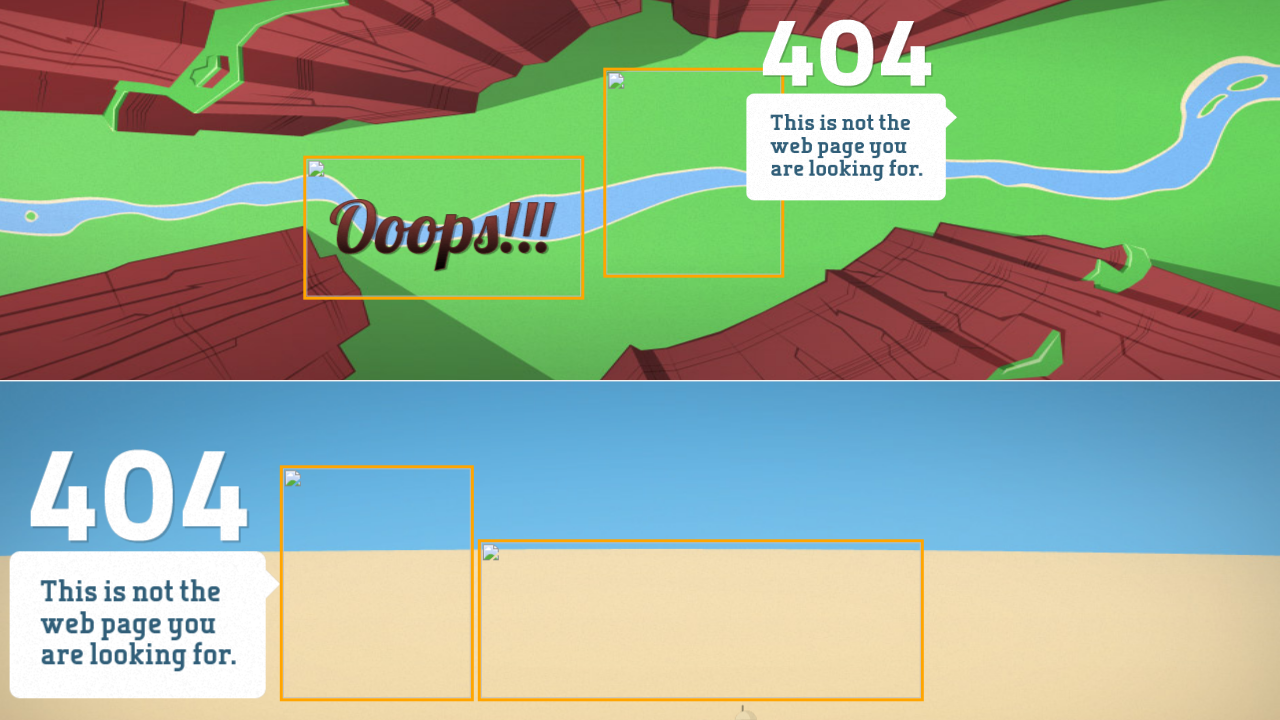